Tests dropdown selection functionality on OrangeHRM contact sales page by retrieving all country options and attempting to select a specific value

Starting URL: https://www.orangehrm.com/contact-sales/

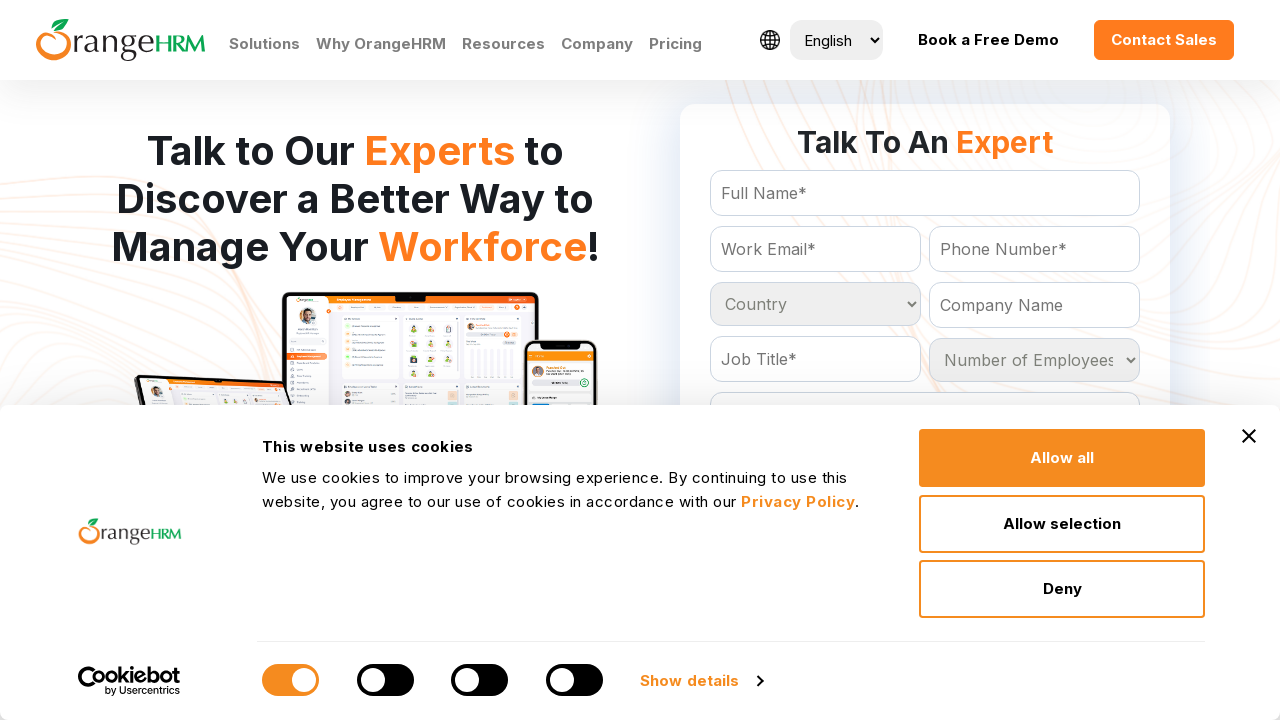

Waited for country dropdown selector to be available
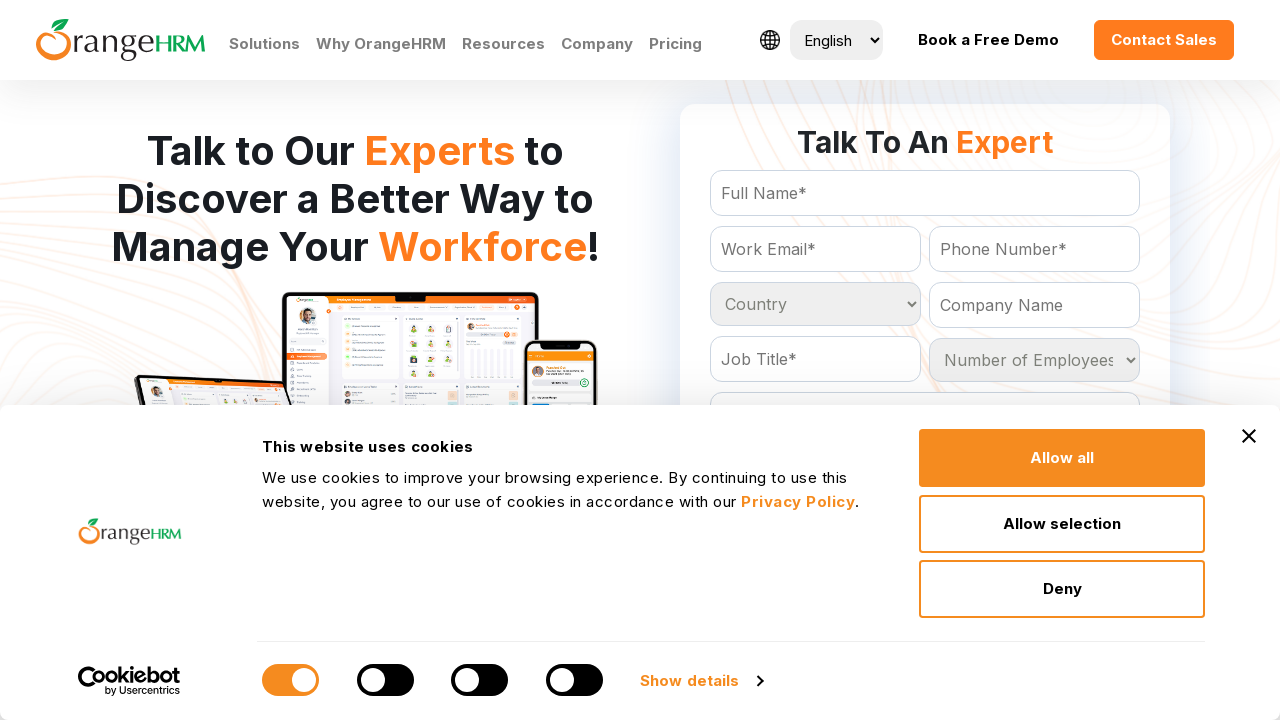

Located country dropdown element
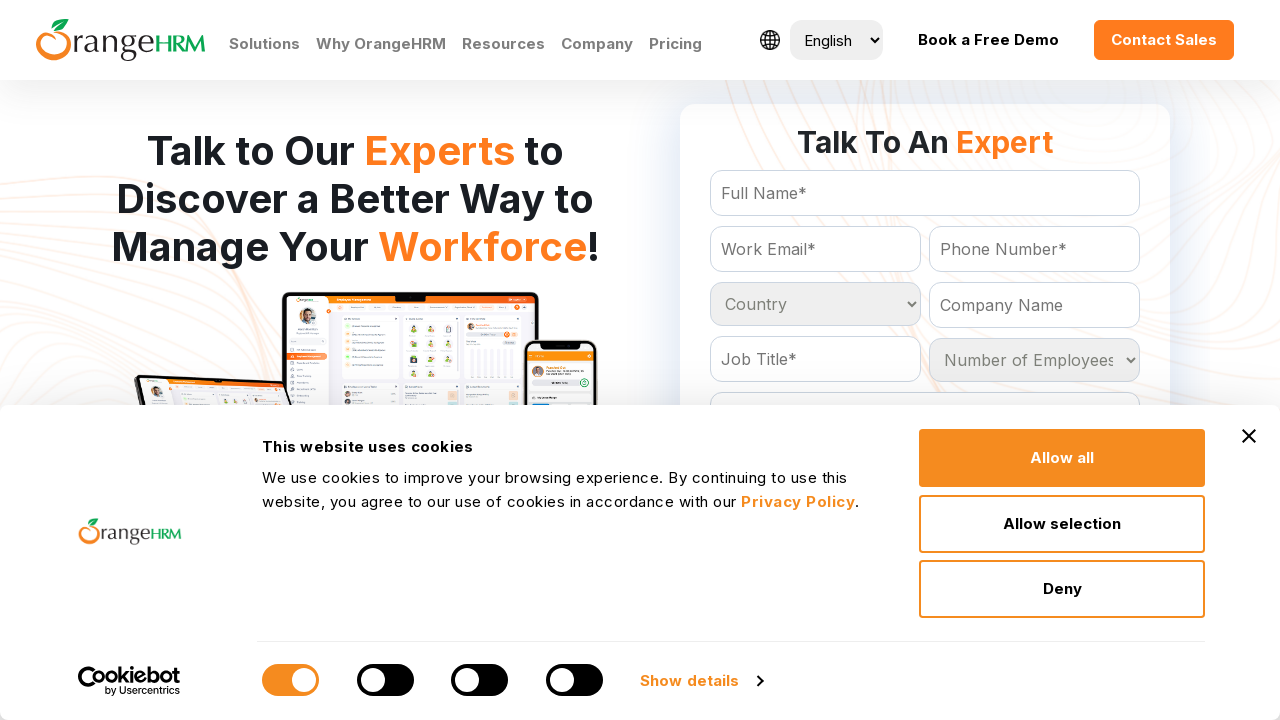

Retrieved all country options from dropdown - total of 233 options
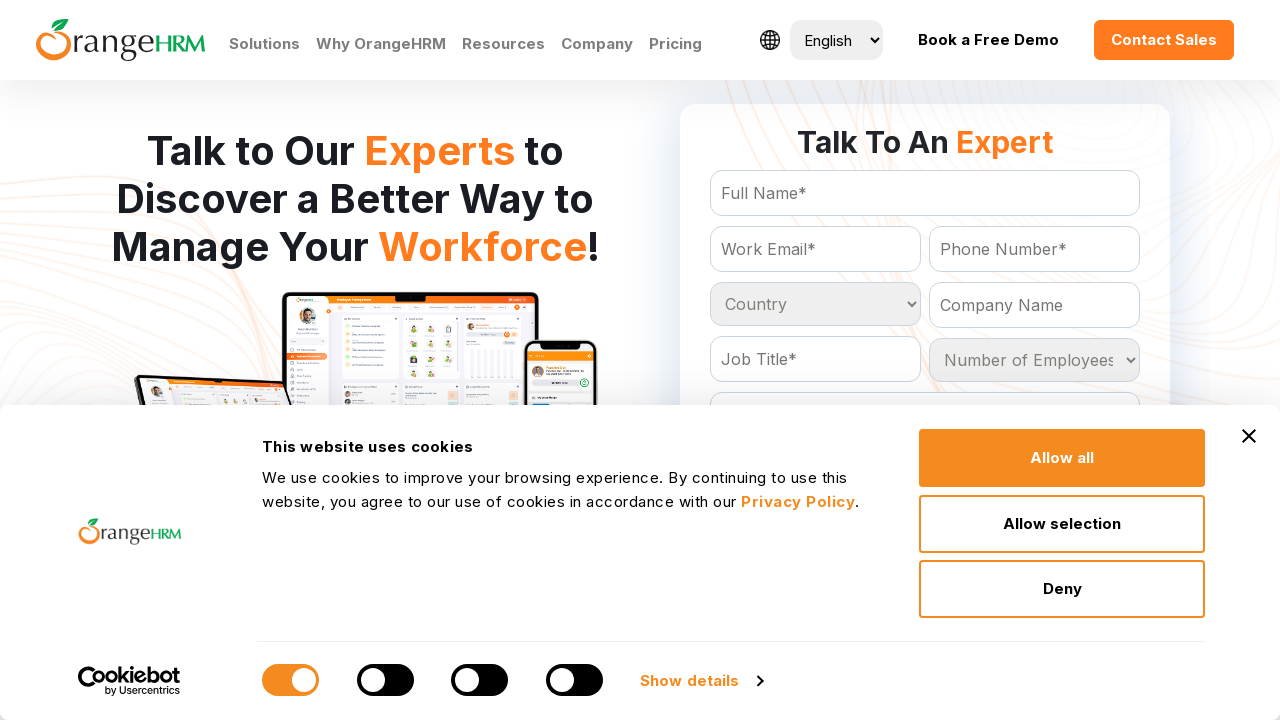

Successfully selected Brazil from country dropdown on #Form_getForm_Country
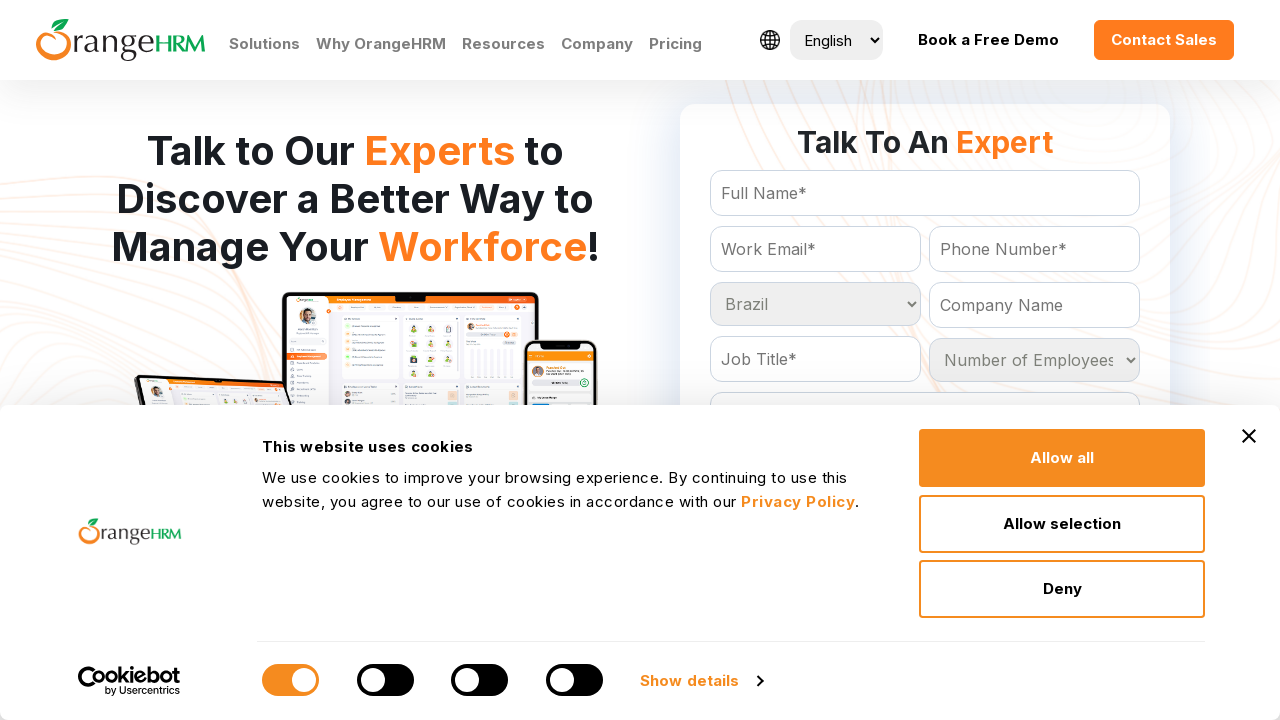

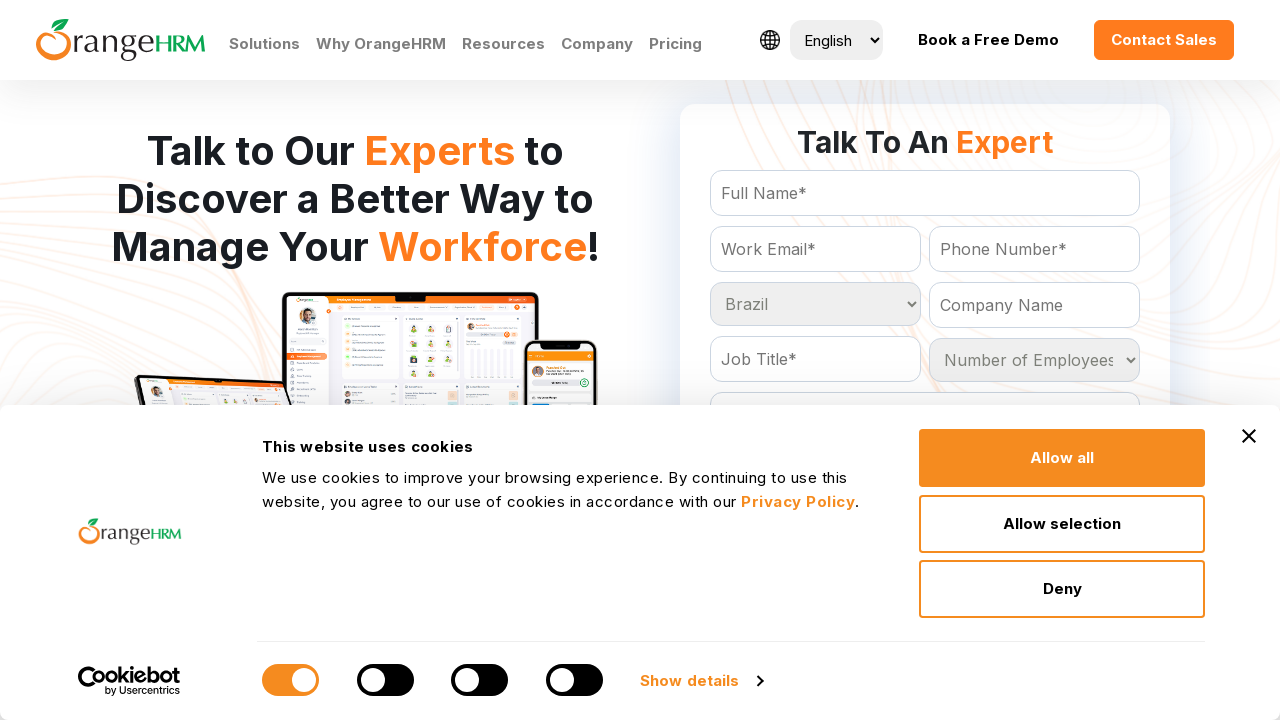